Tests that new items are appended to the bottom of the todo list

Starting URL: https://demo.playwright.dev/todomvc

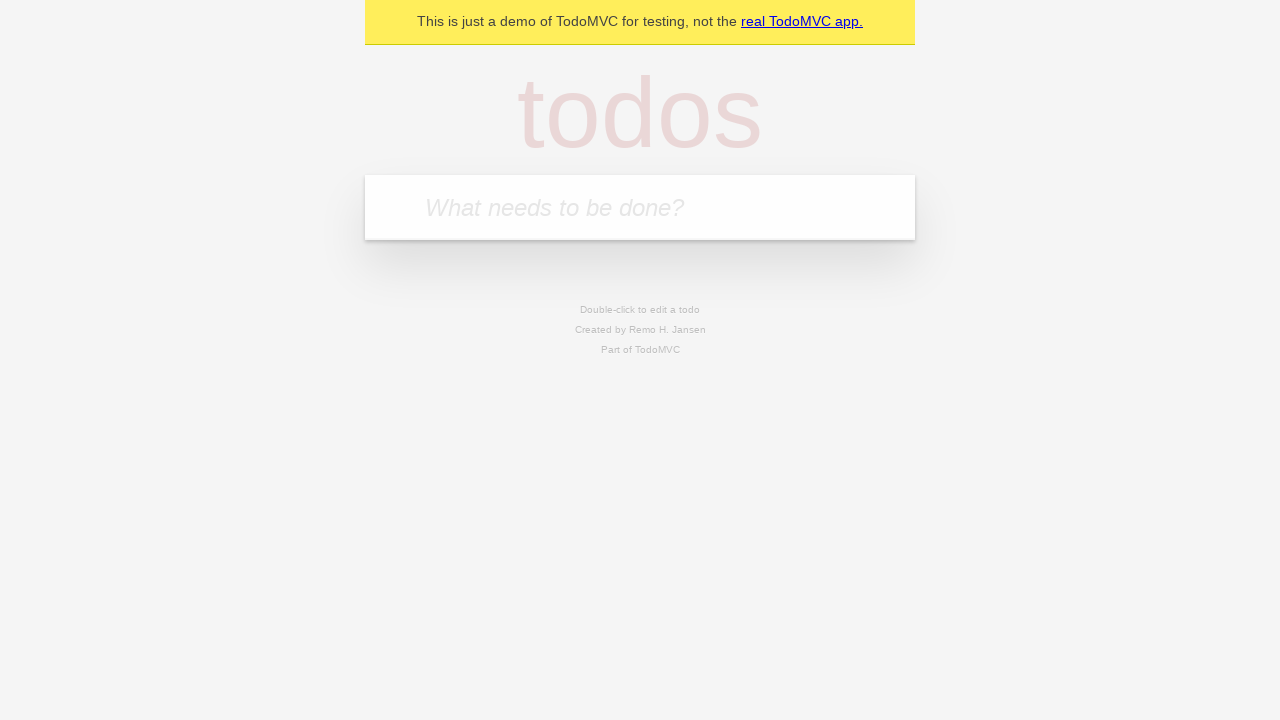

Filled todo input with 'buy some cheese' on internal:attr=[placeholder="What needs to be done?"i]
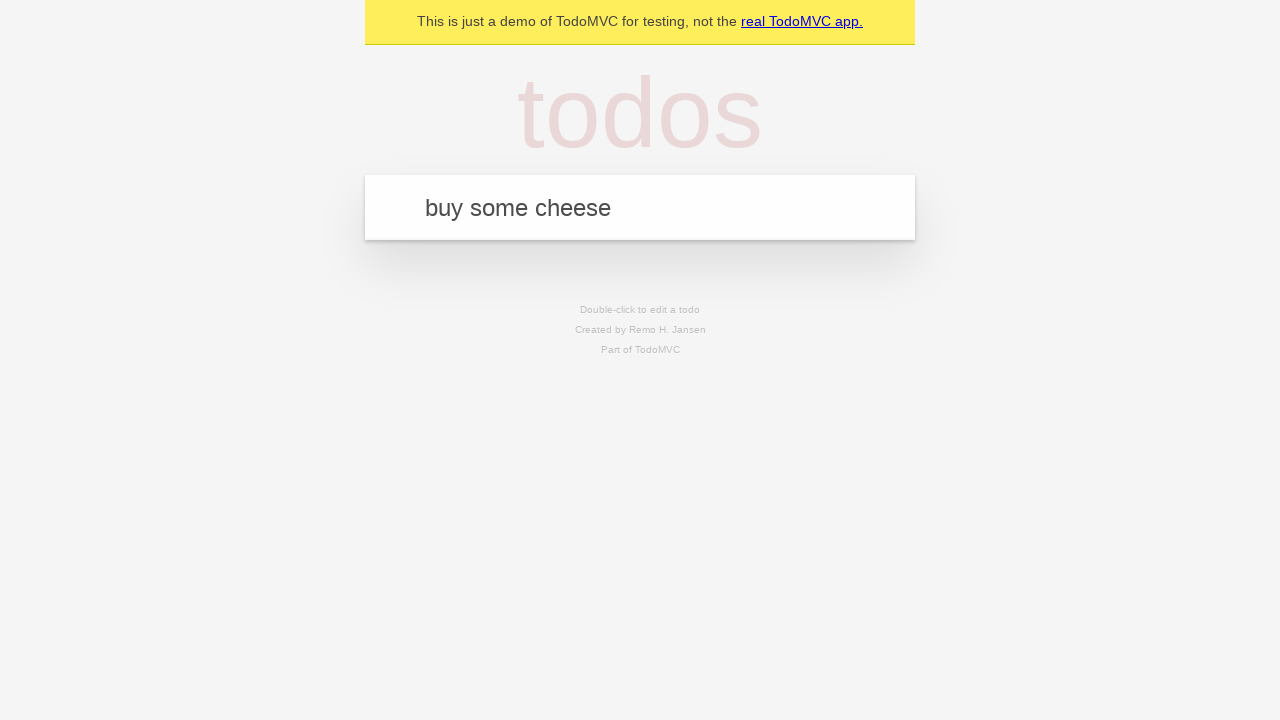

Pressed Enter to add first todo item on internal:attr=[placeholder="What needs to be done?"i]
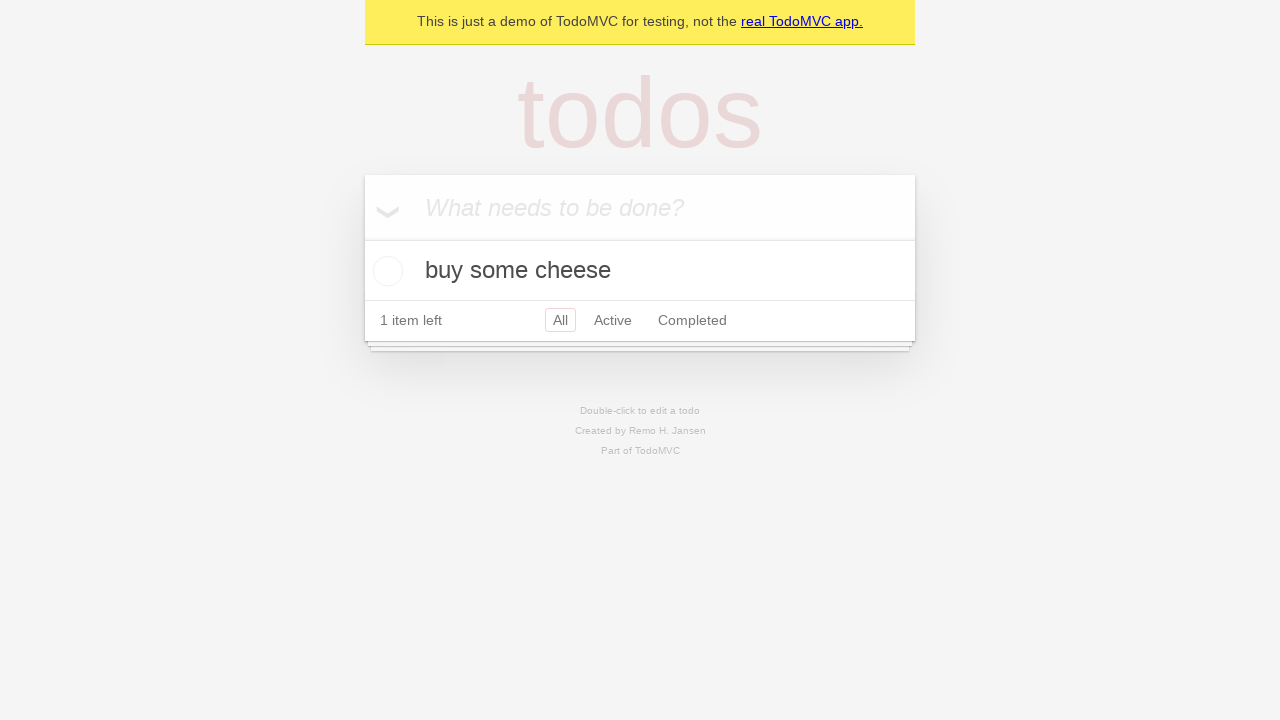

Filled todo input with 'feed the cat' on internal:attr=[placeholder="What needs to be done?"i]
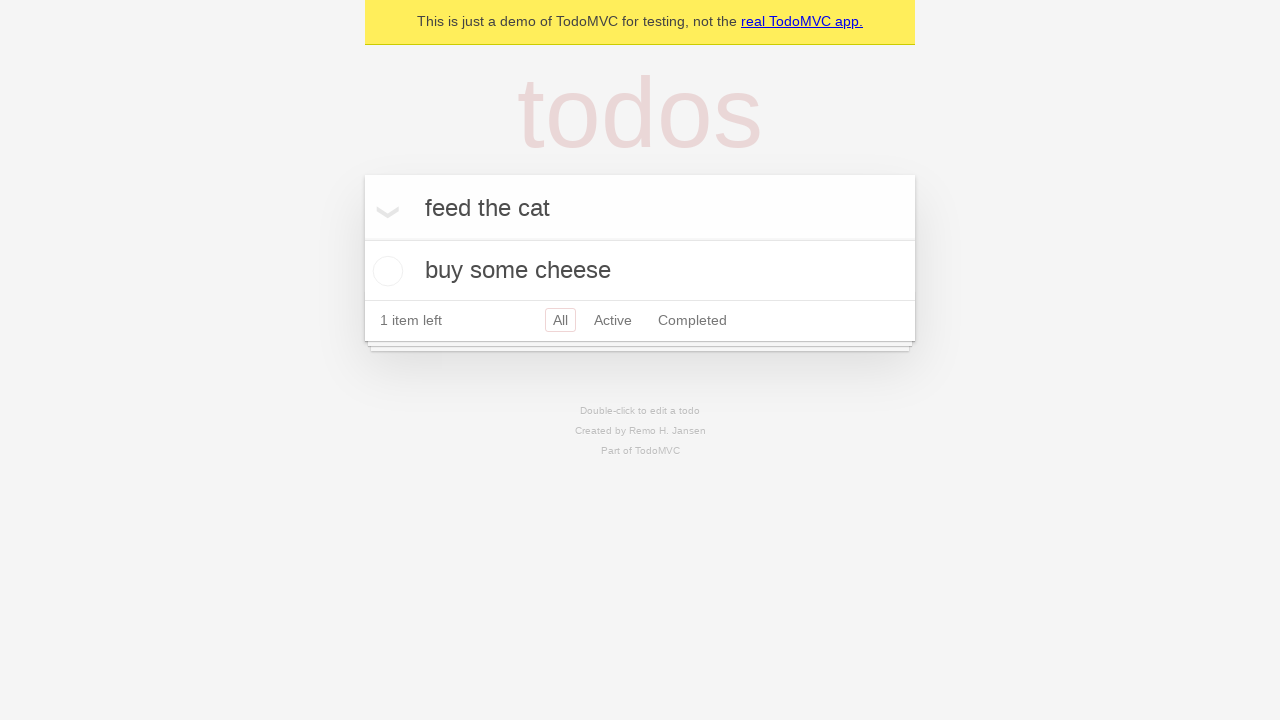

Pressed Enter to add second todo item on internal:attr=[placeholder="What needs to be done?"i]
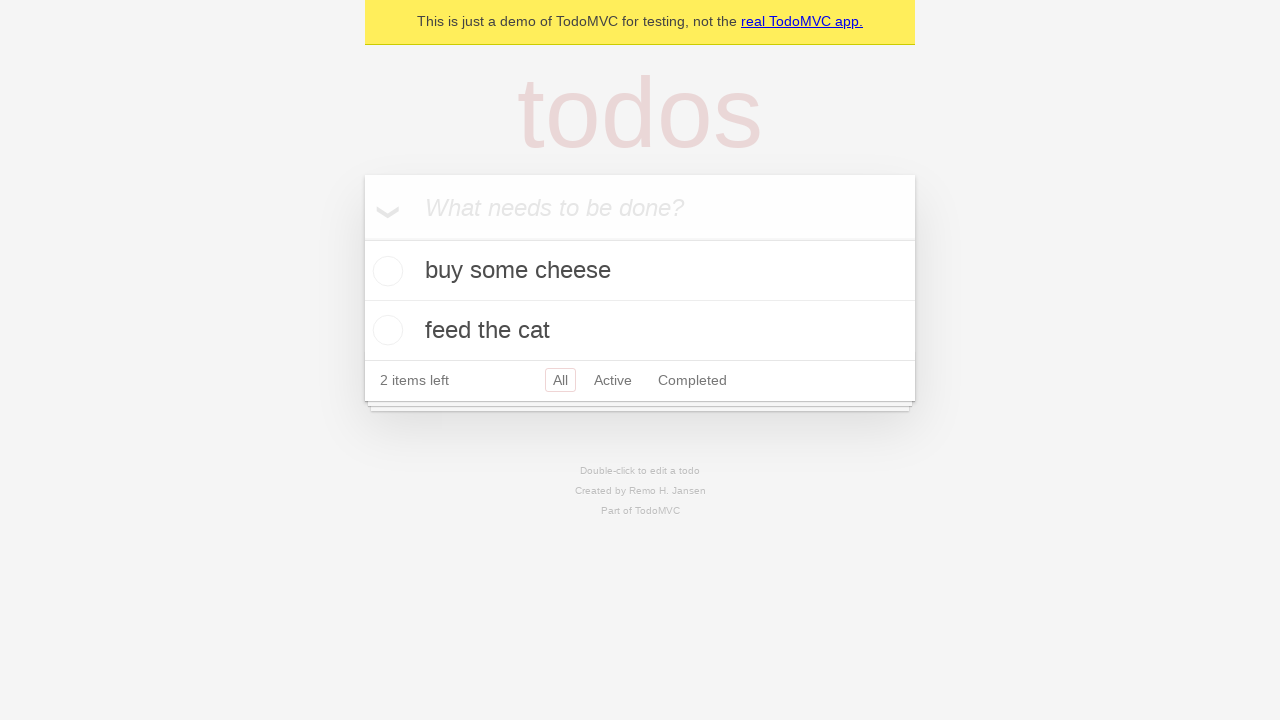

Filled todo input with 'book a doctors appointment' on internal:attr=[placeholder="What needs to be done?"i]
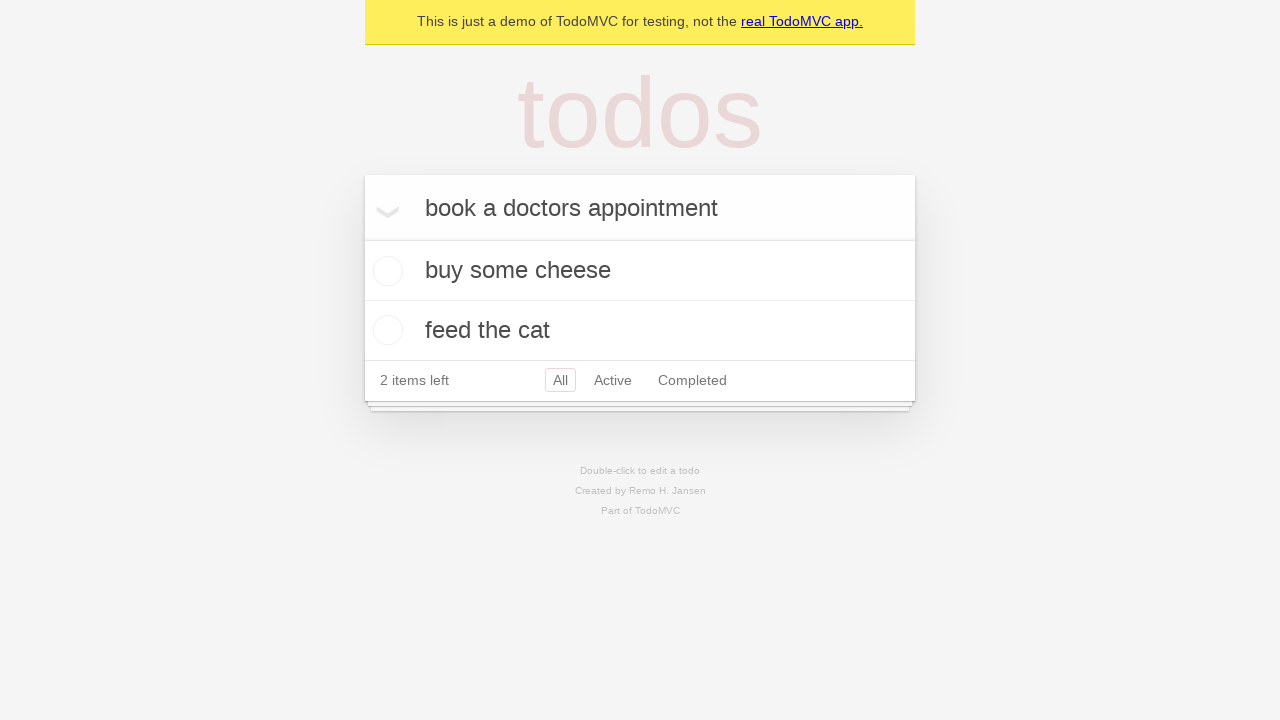

Pressed Enter to add third todo item on internal:attr=[placeholder="What needs to be done?"i]
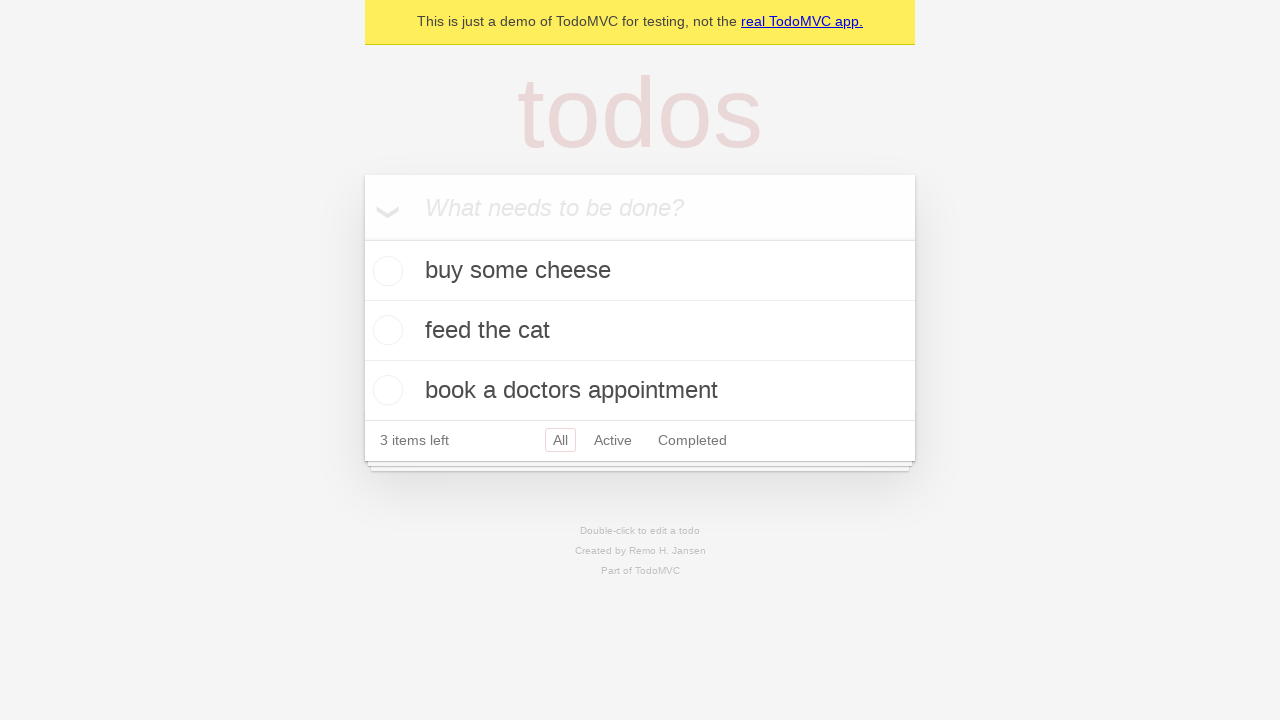

Waited for todo count element to appear, confirming all items loaded
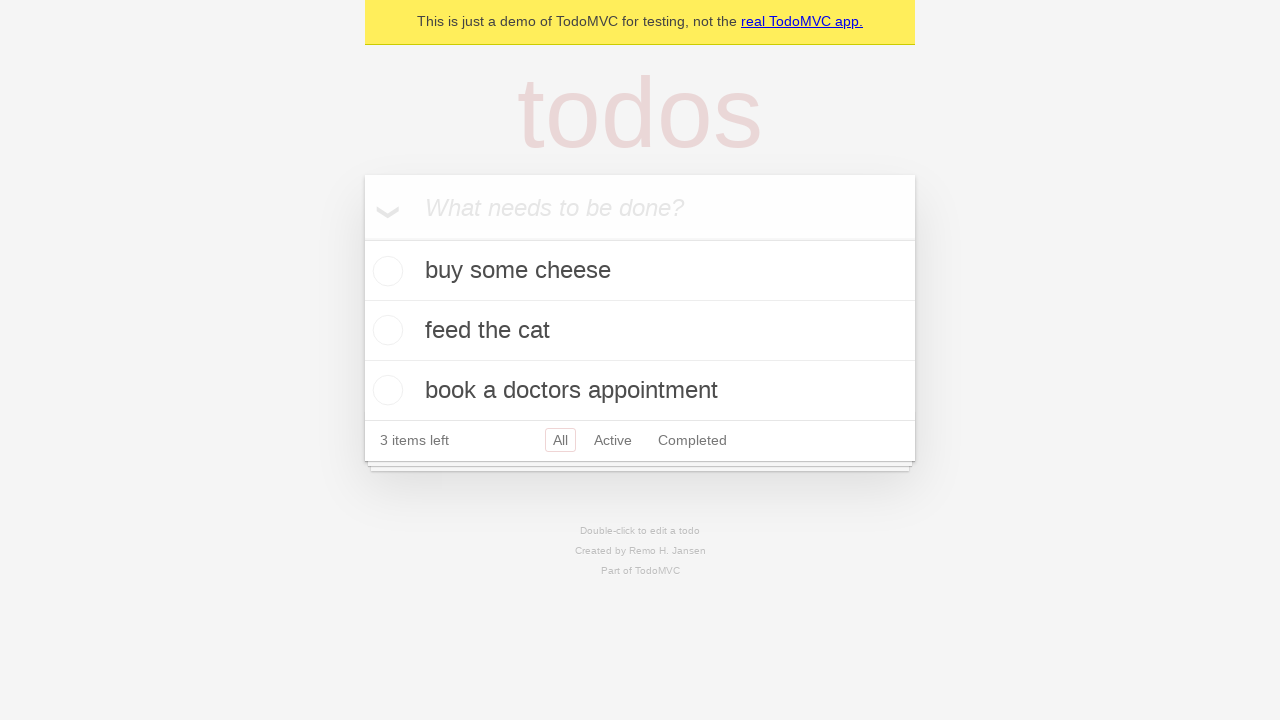

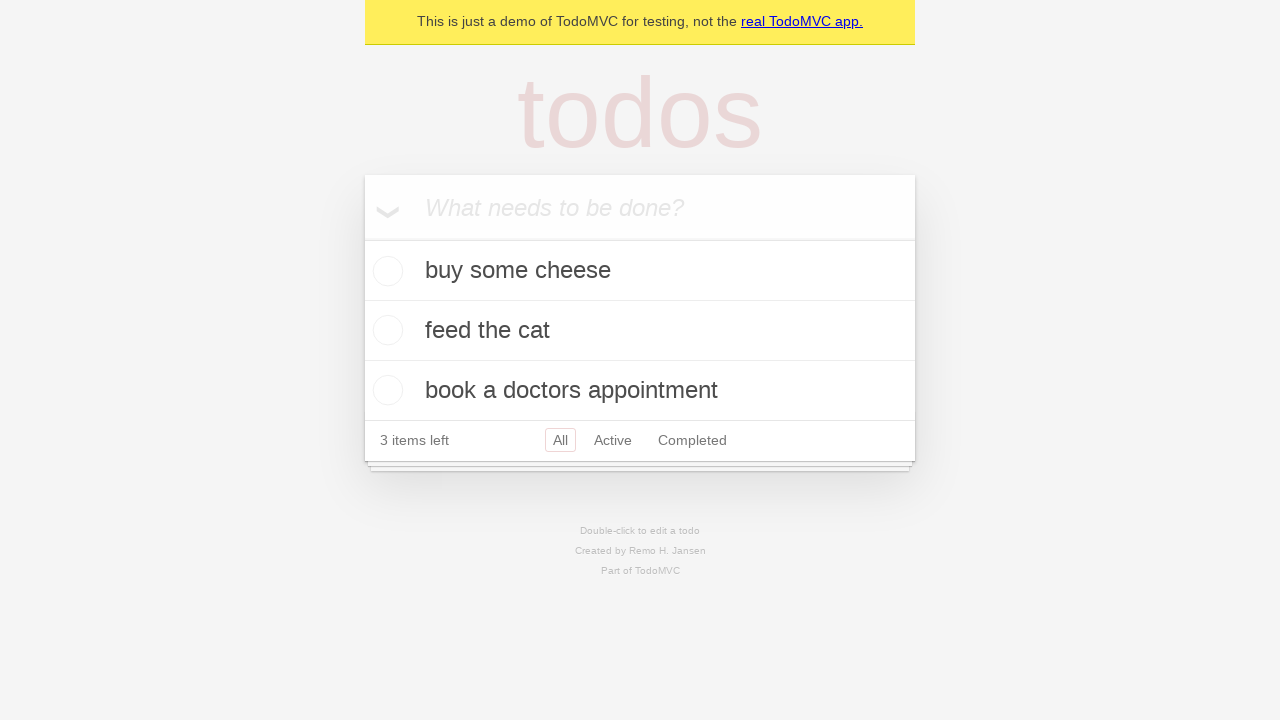